Navigates to Services page, scrolls to the services section, and clicks on Piano Removal service

Starting URL: https://removalsorpington.co.uk/

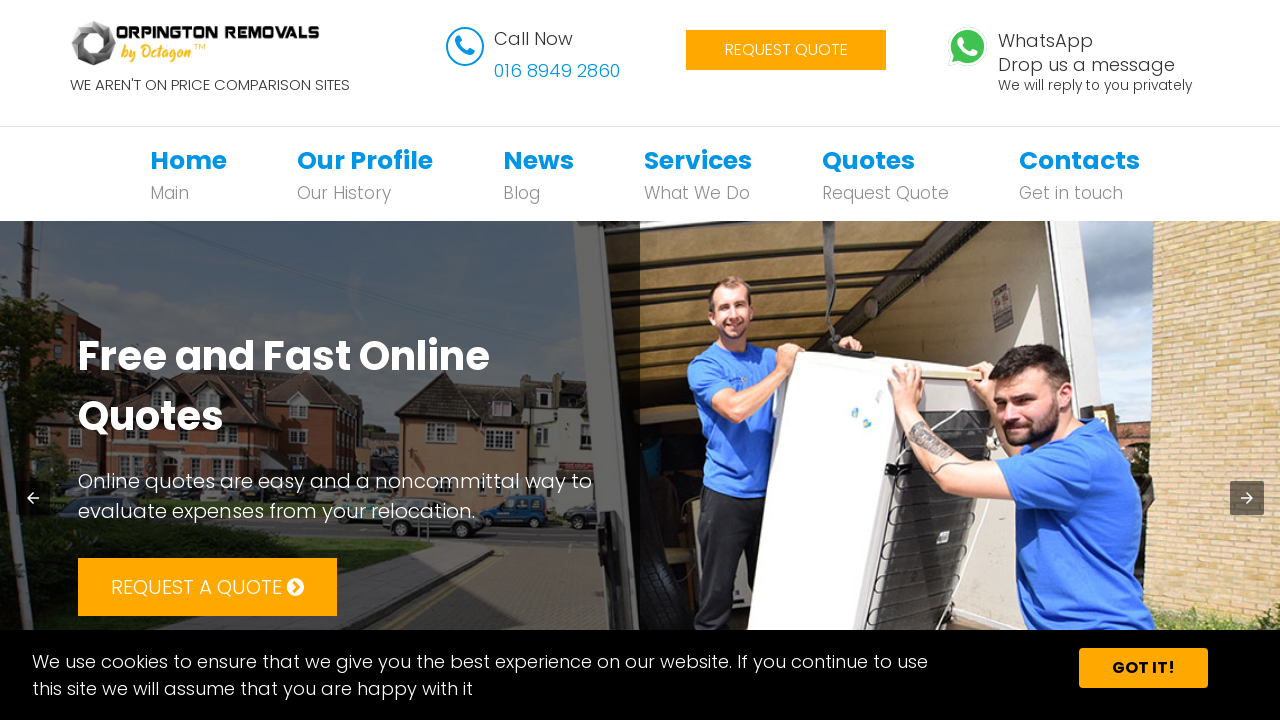

Clicked on Services navigation link at (698, 160) on xpath=//*[@id='bs-example-navbar-collapse-1']/ul/li[4]/a
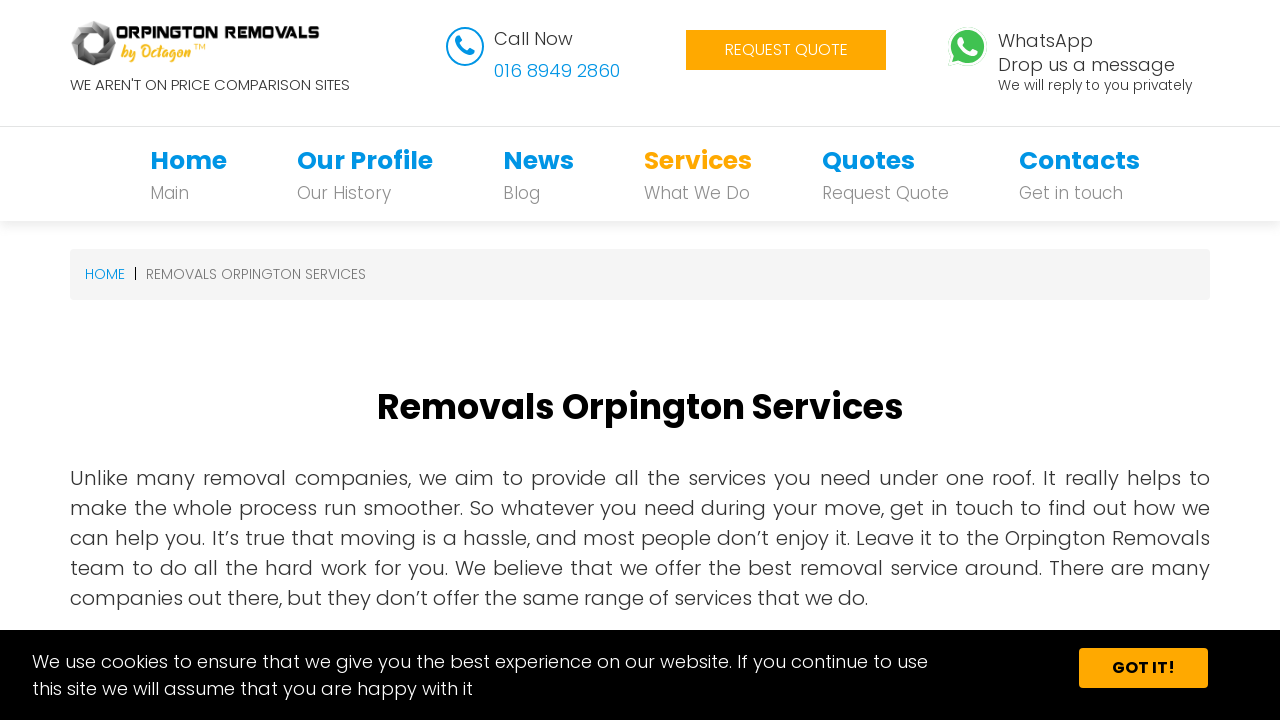

Waited 2 seconds for page to load
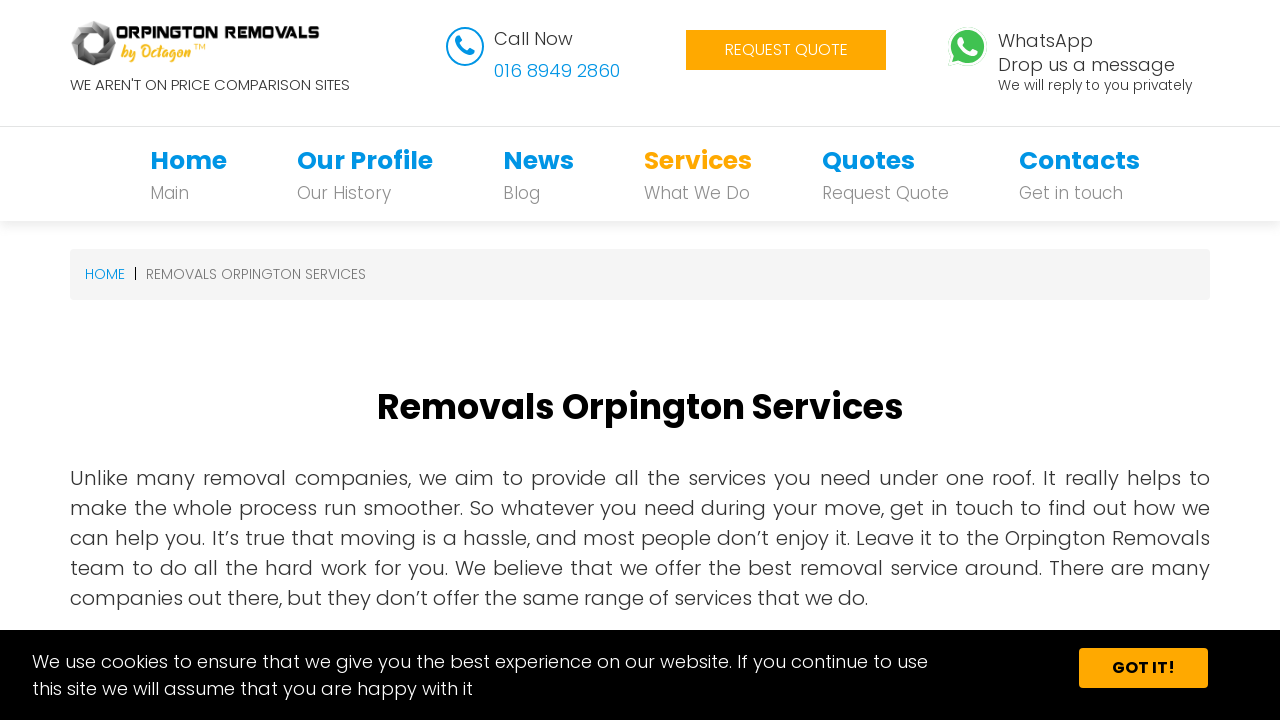

Scrolled to services section
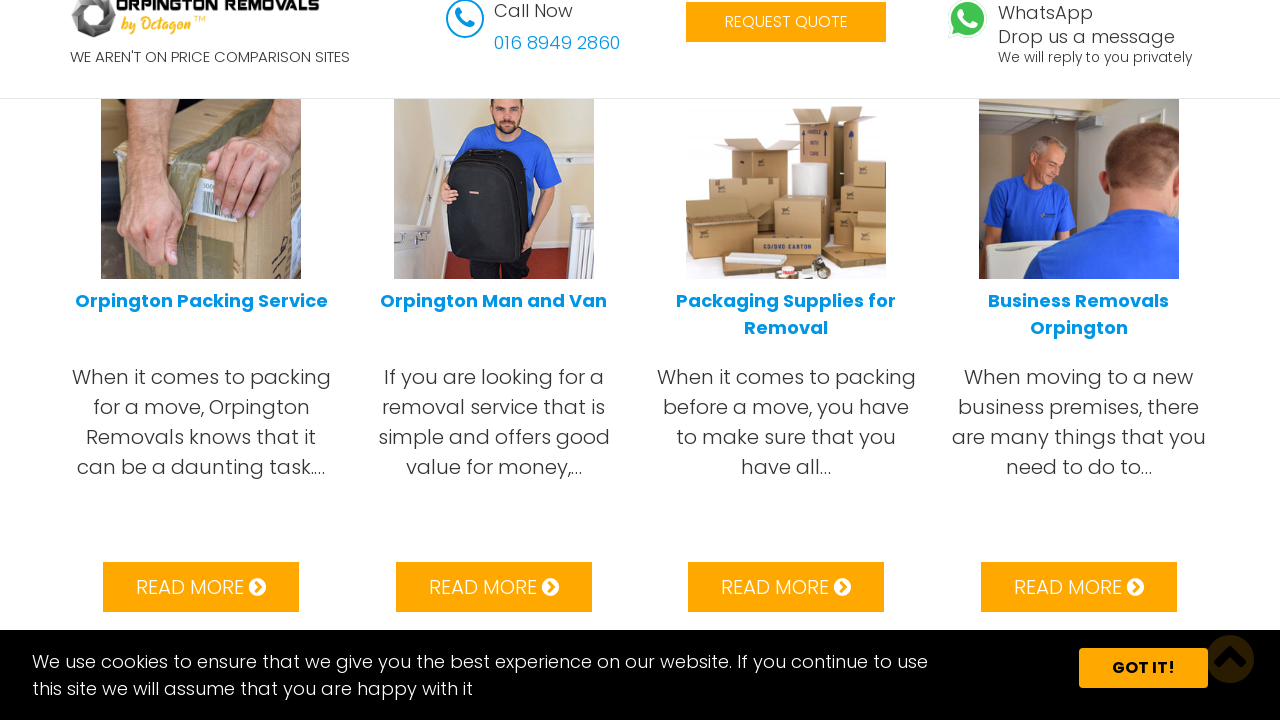

Waited 2 seconds after scroll
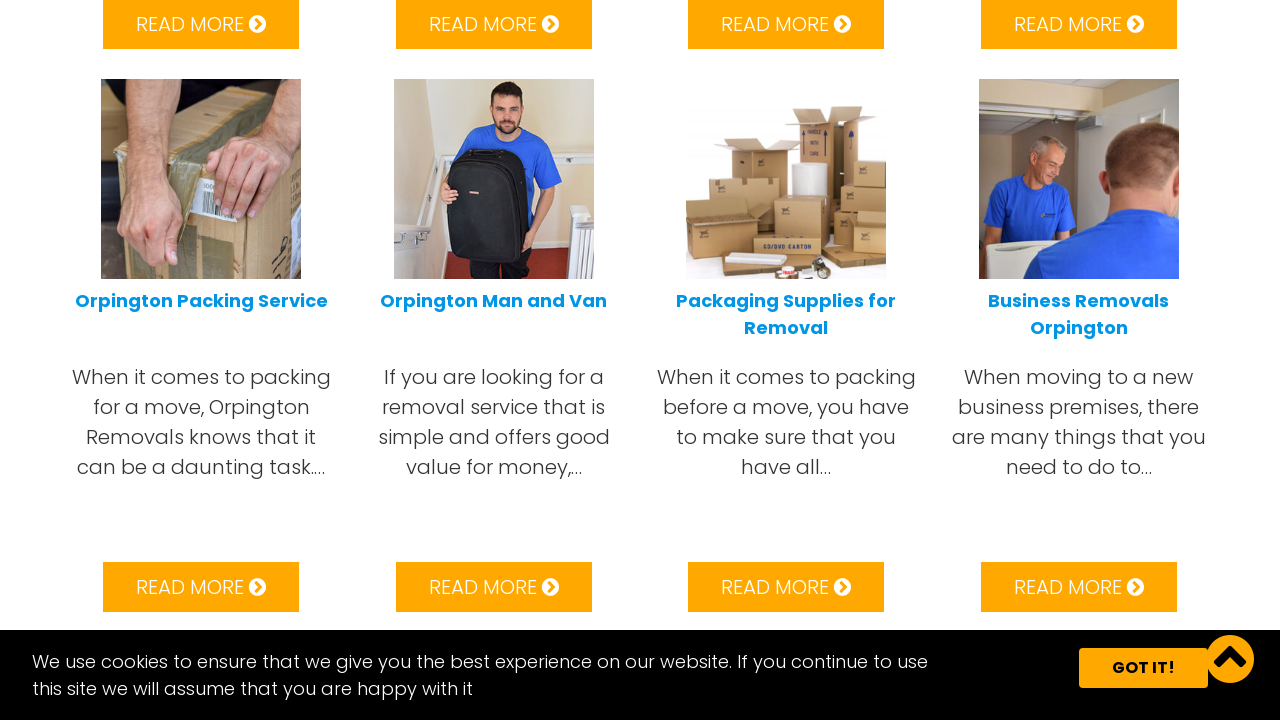

Clicked on Piano Removal service at (786, 360) on xpath=//html/body/section/section/div/div[1]/div[3]/div[1]/a[2]/h5
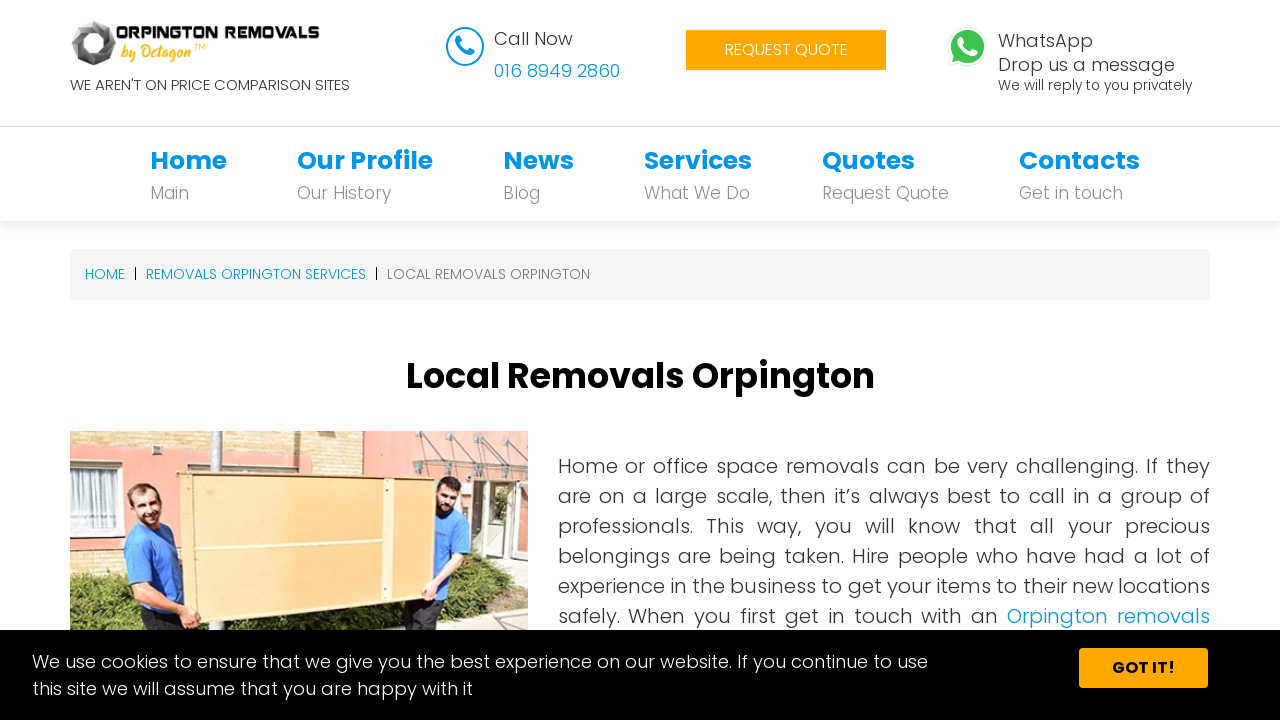

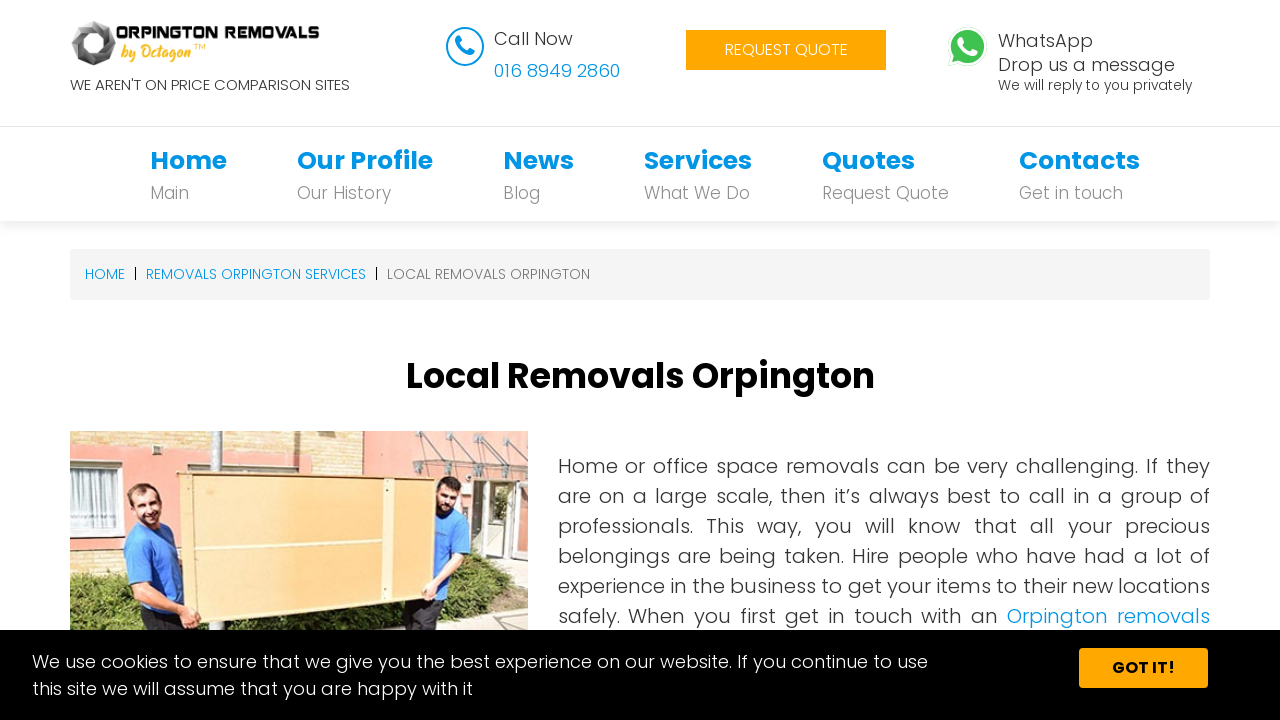